Tests browser window handling by clicking a link that opens a new window, switching to the child window to verify its content, then switching back to the parent window to verify its content.

Starting URL: https://the-internet.herokuapp.com/windows

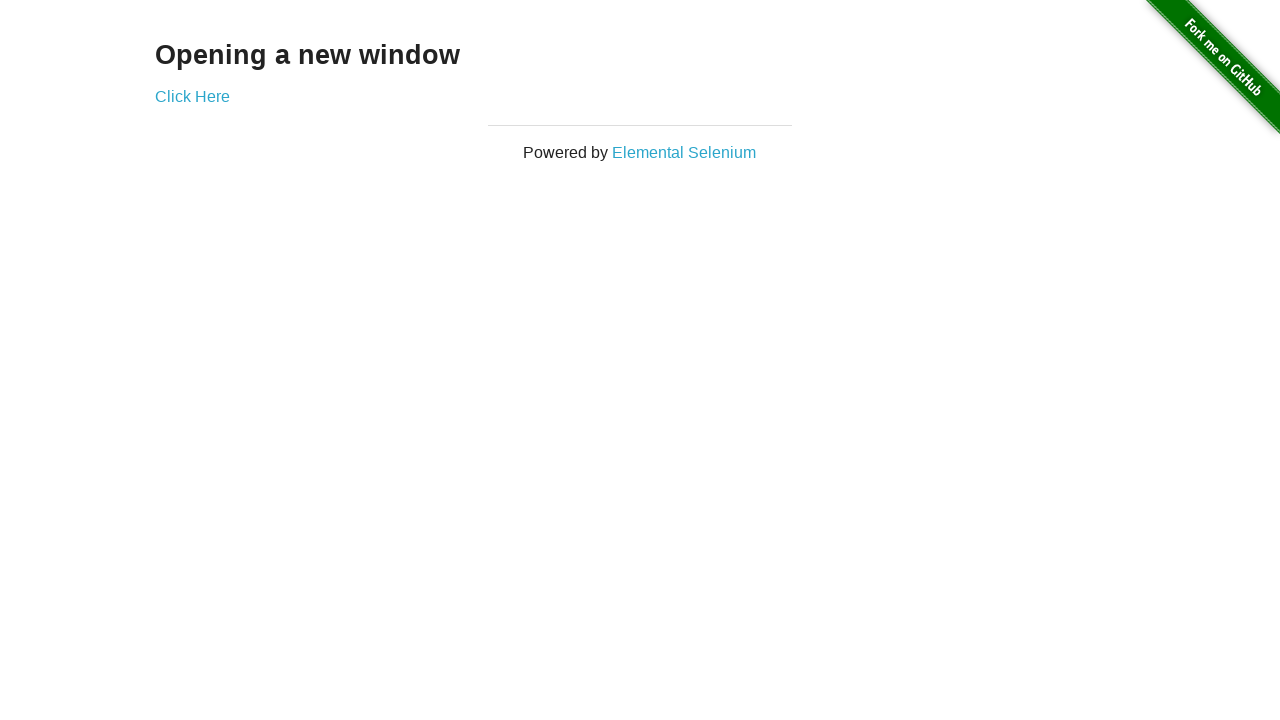

Clicked link to open new window and switched to child window at (192, 96) on a[target='_blank']
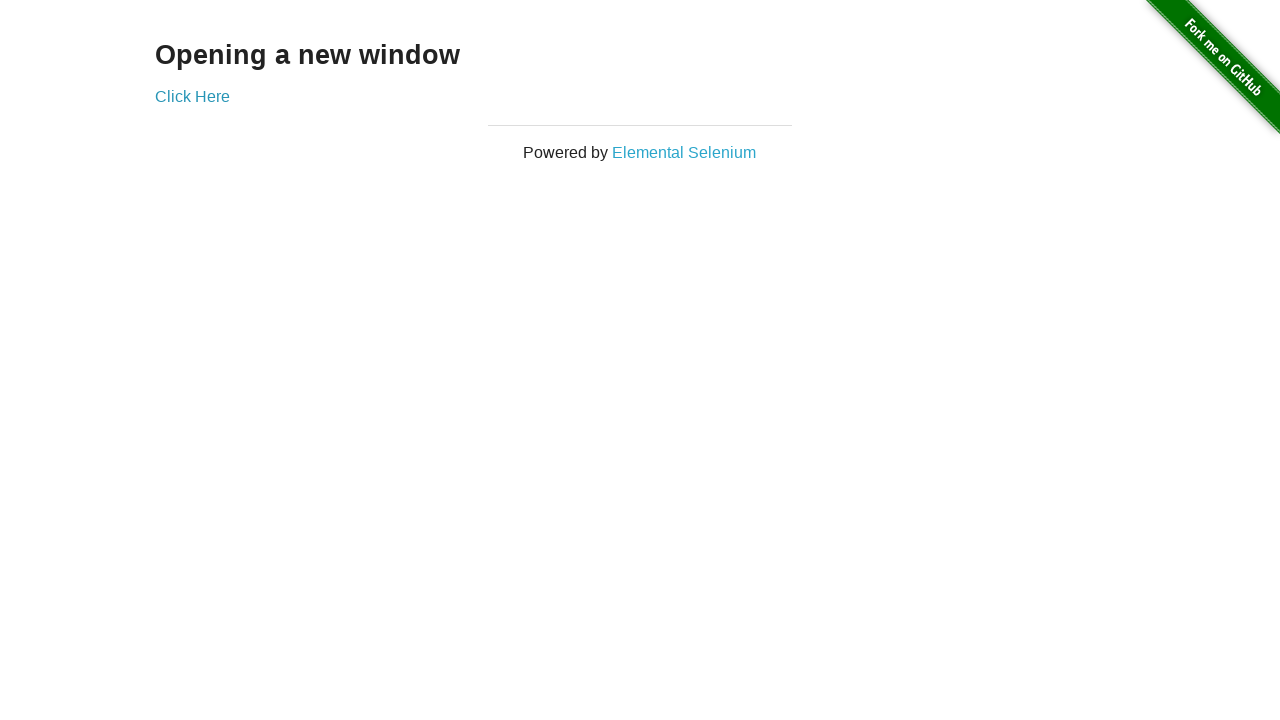

Child window heading element loaded
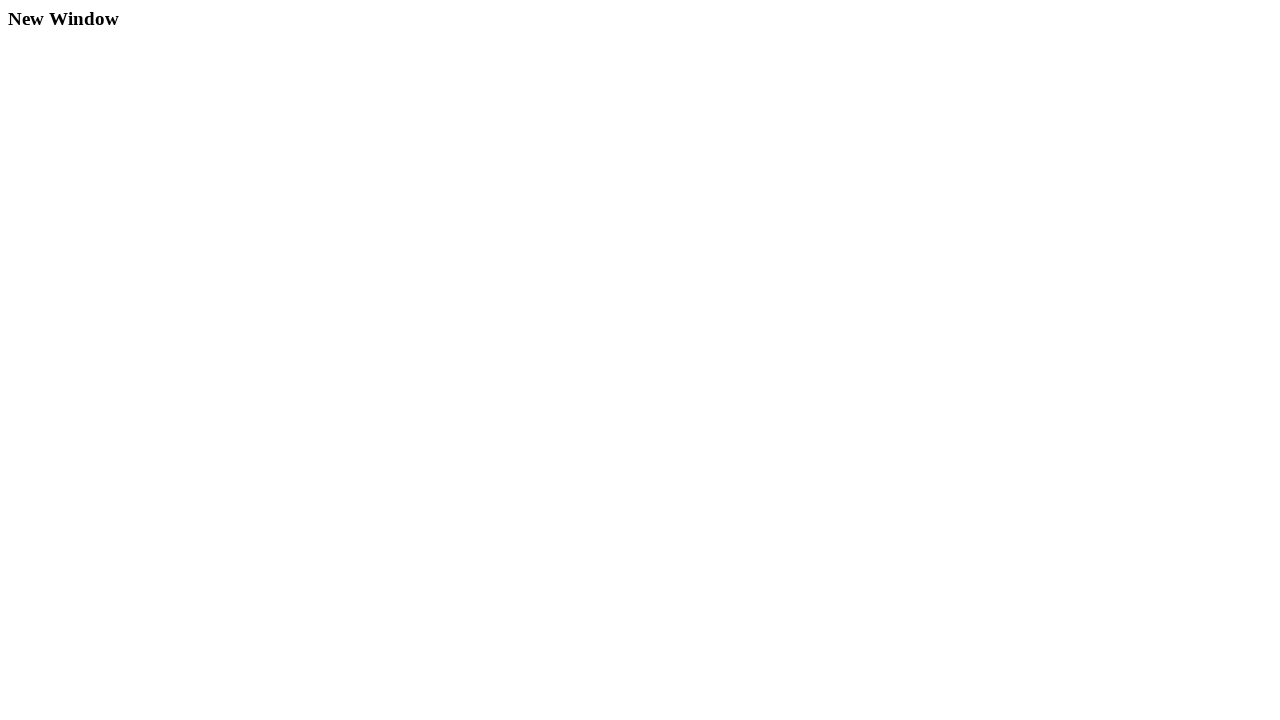

Retrieved child window heading text: 'New Window'
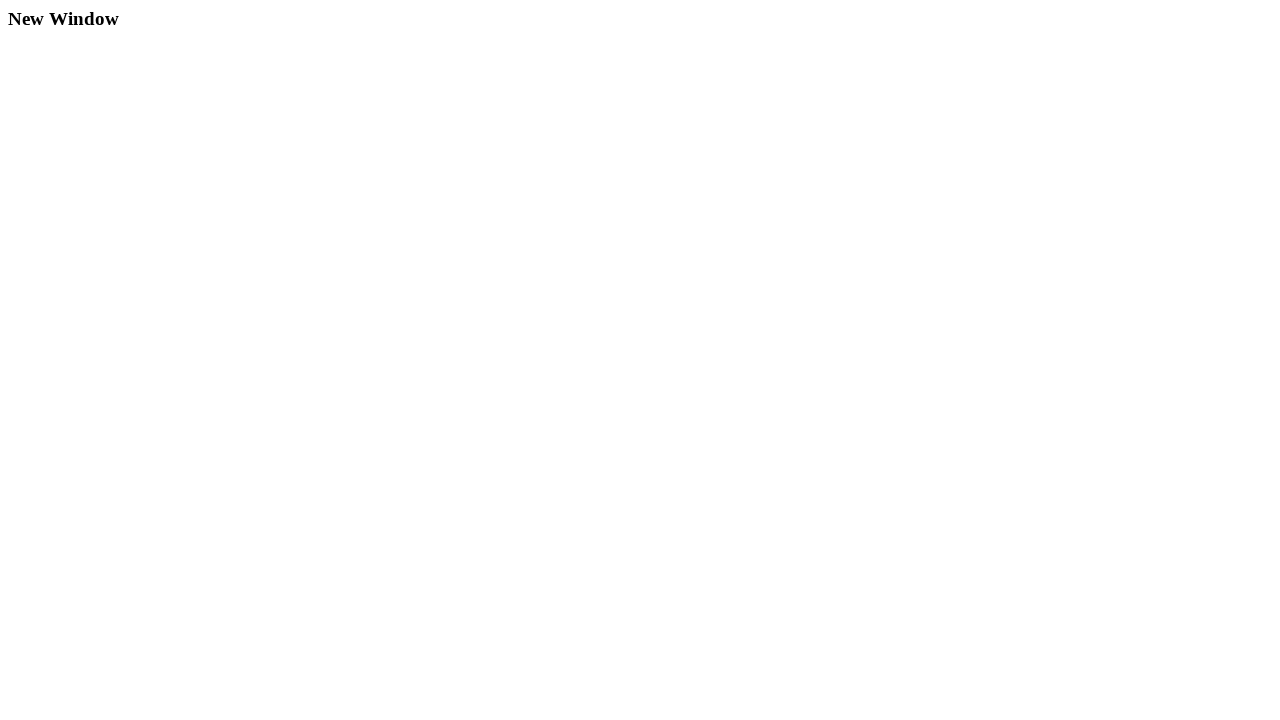

Switched back to parent window and retrieved heading text: 'Opening a new window'
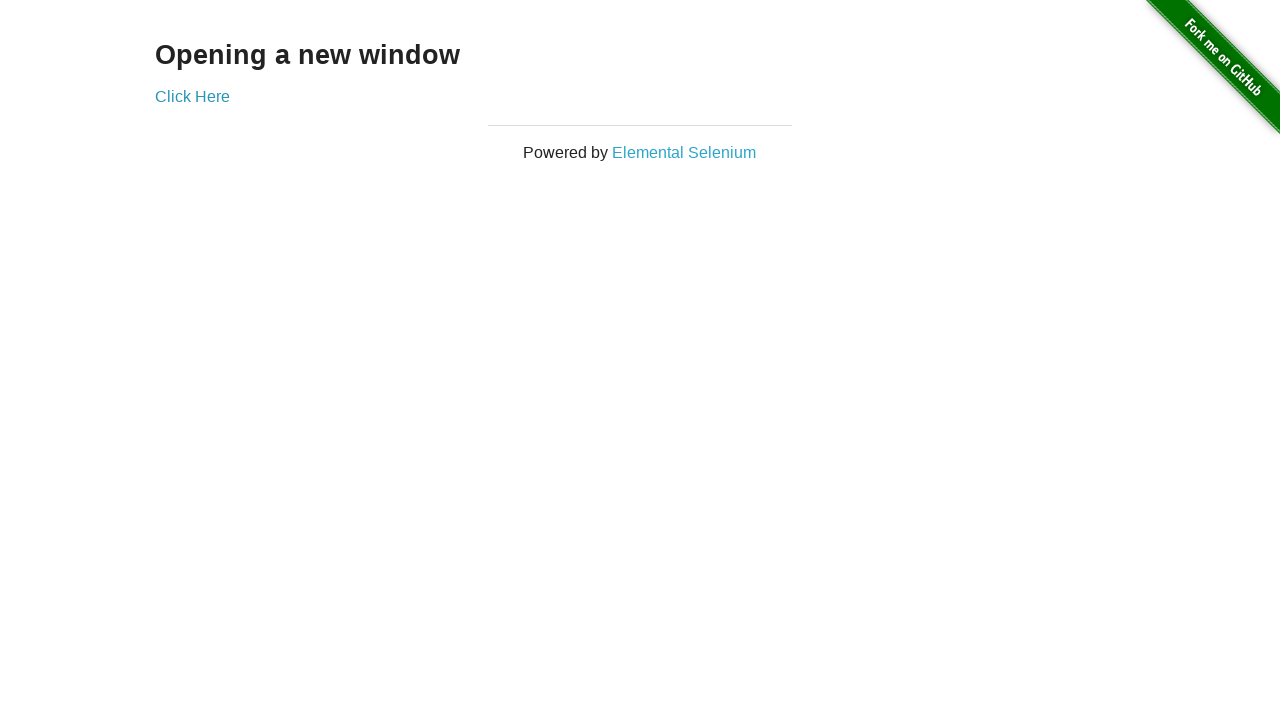

Closed child window
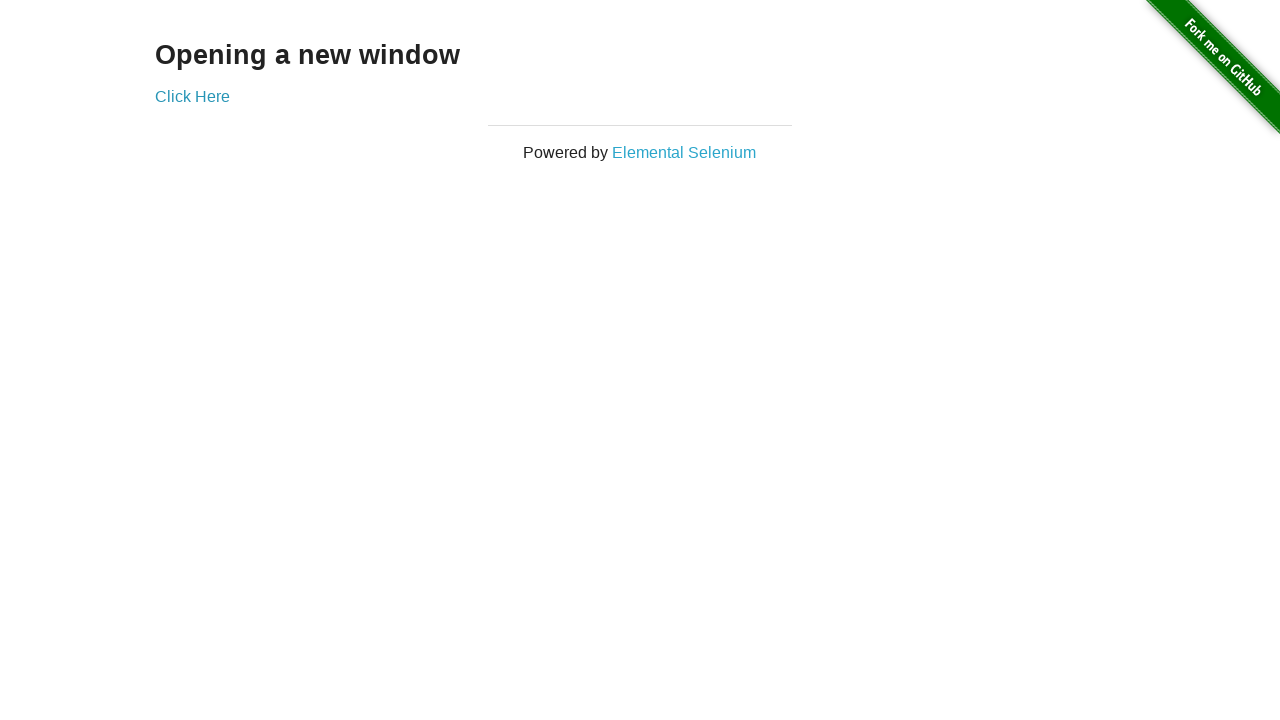

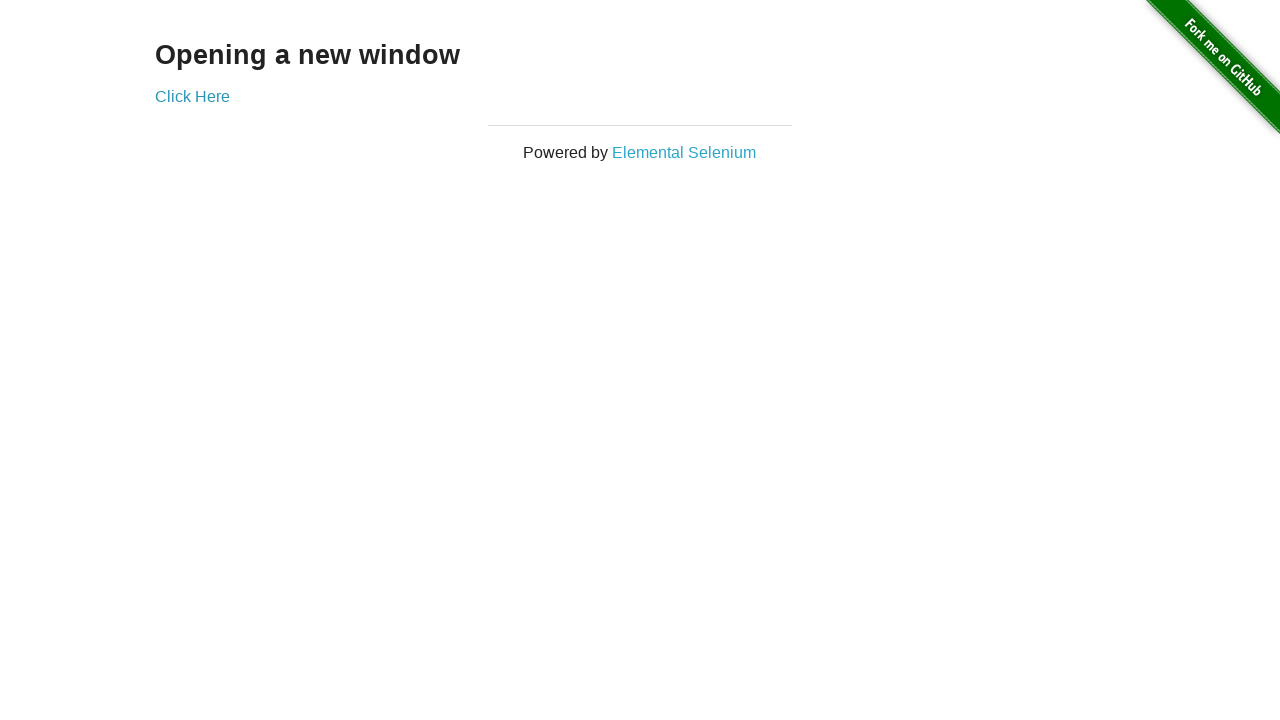